Tests dynamic loading functionality by clicking start button and verifying "Hello World!" text appears after loading completes

Starting URL: https://automationfc.github.io/dynamic-loading/

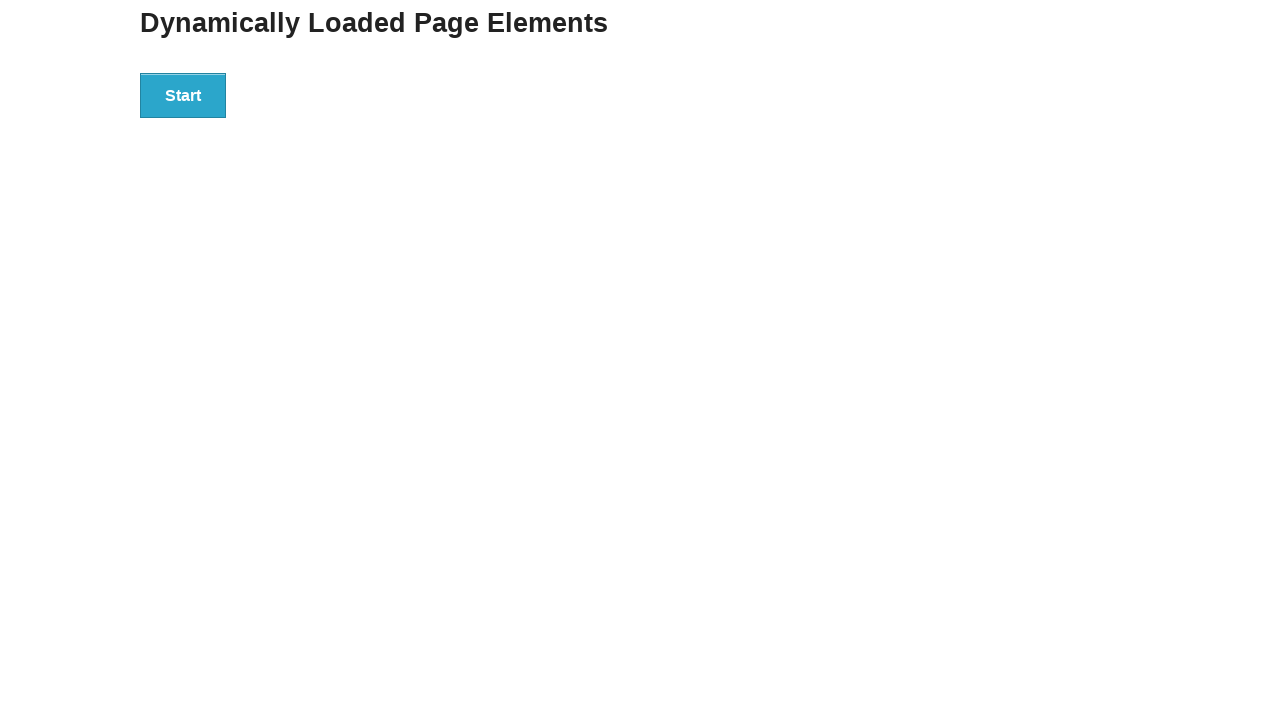

Clicked start button to trigger dynamic loading at (183, 95) on xpath=//div[@id='start']/button
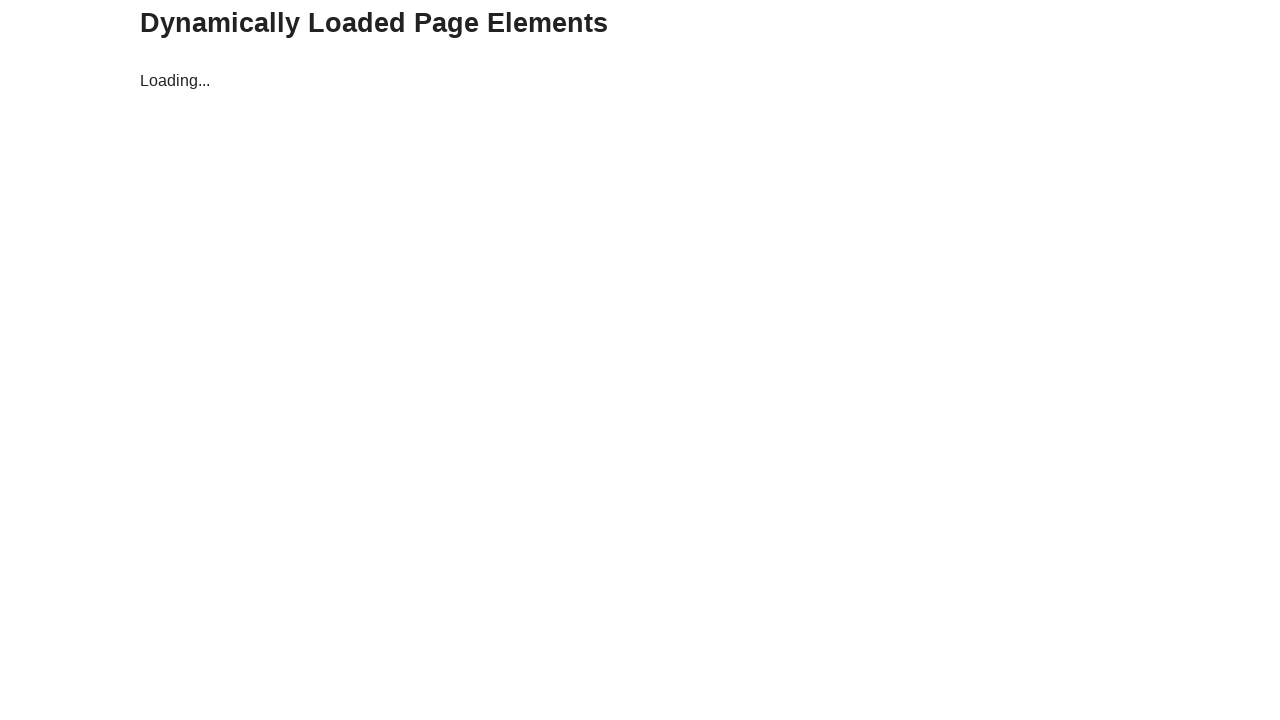

Waited for 'Hello World!' text to appear after loading completes
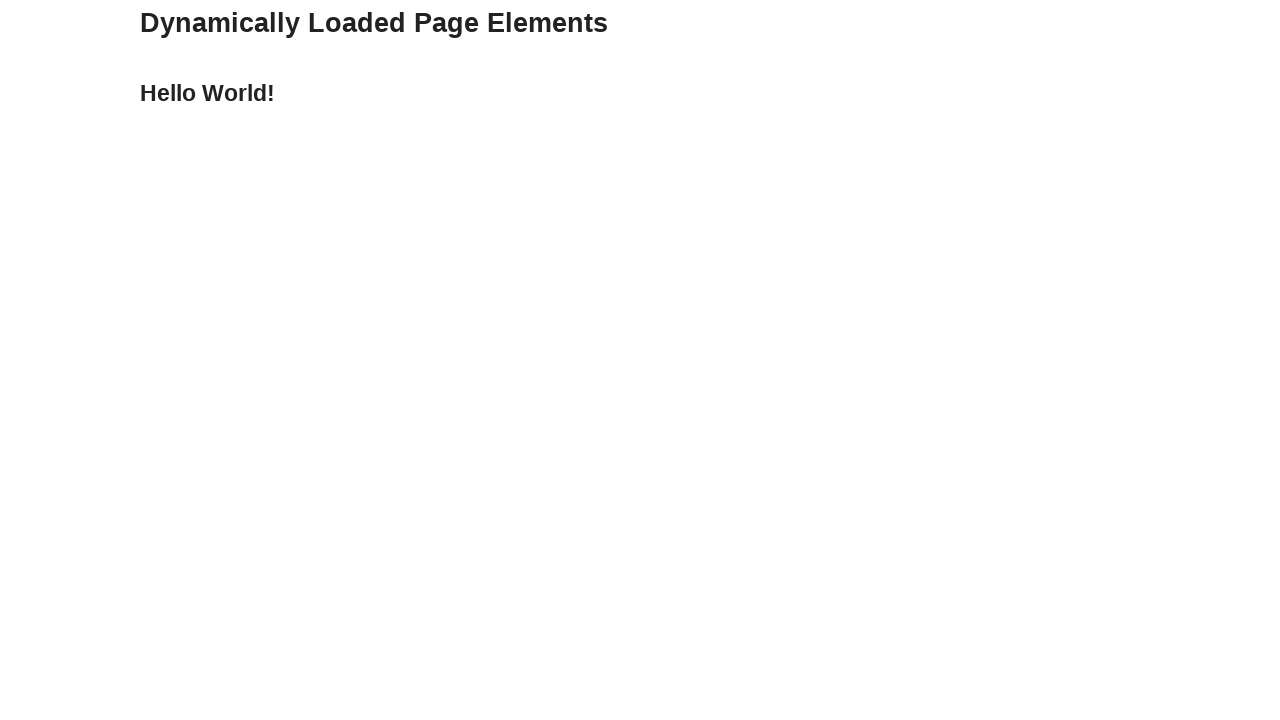

Verified 'Hello World!' text is displayed
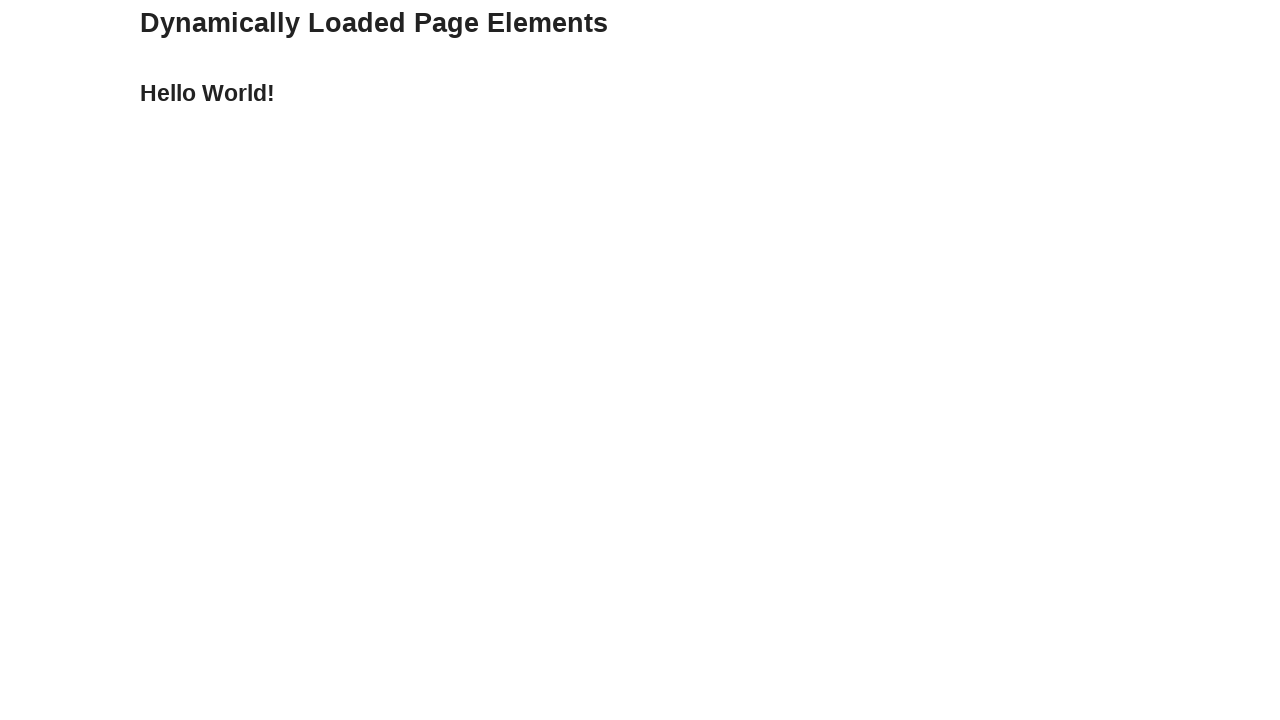

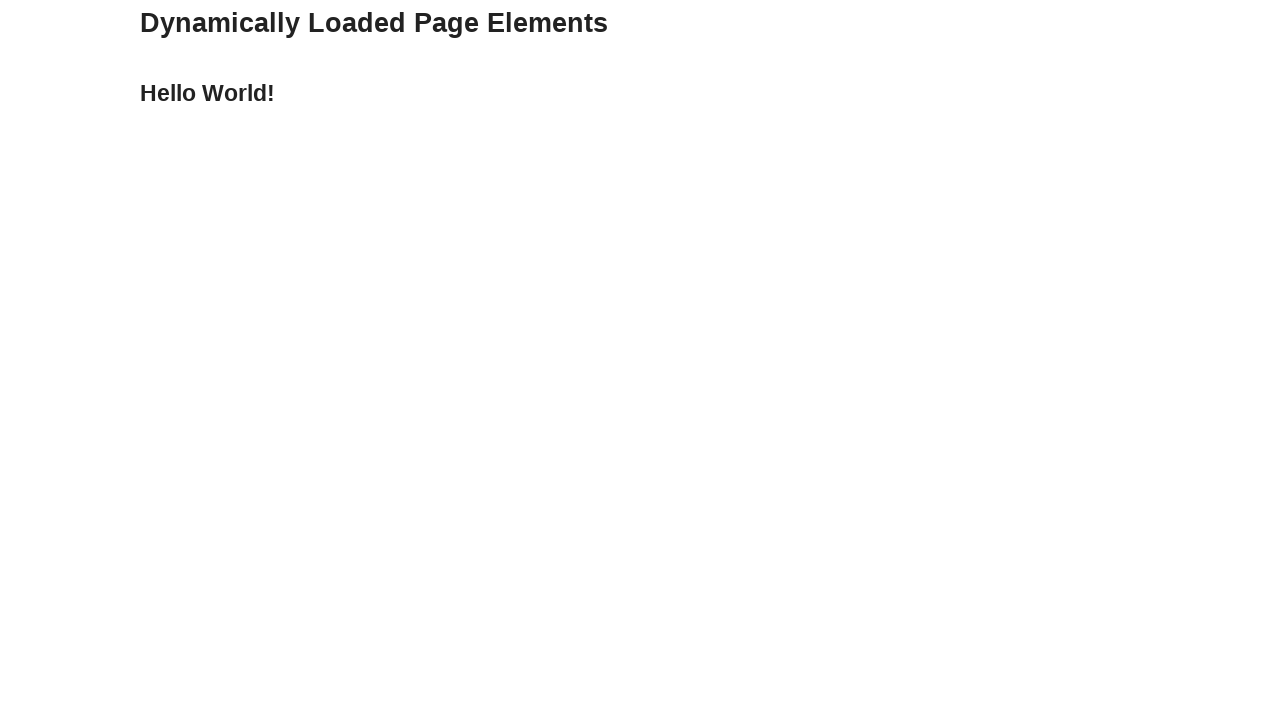